Tests the search functionality by navigating to the search page, entering "python" as the search term, and verifying that search results contain the language name.

Starting URL: https://www.99-bottles-of-beer.net/

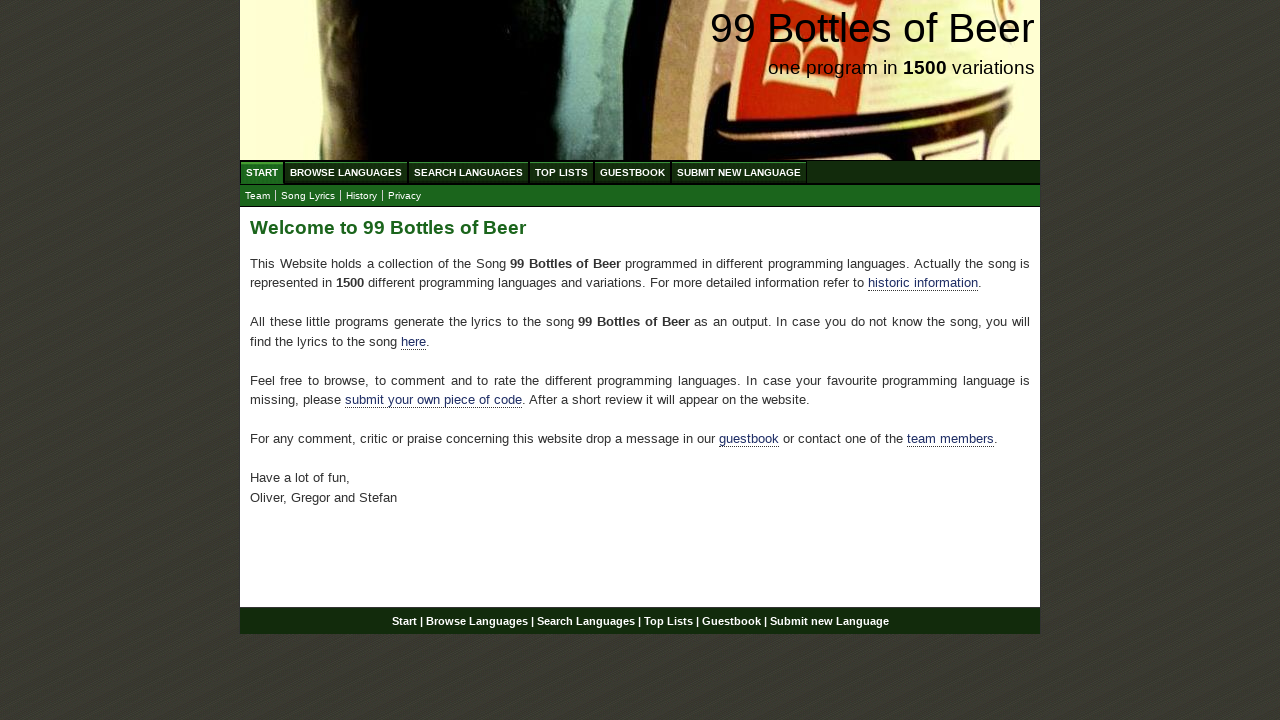

Clicked on Search Languages menu at (468, 172) on xpath=//ul[@id='menu']/li/a[@href='/search.html']
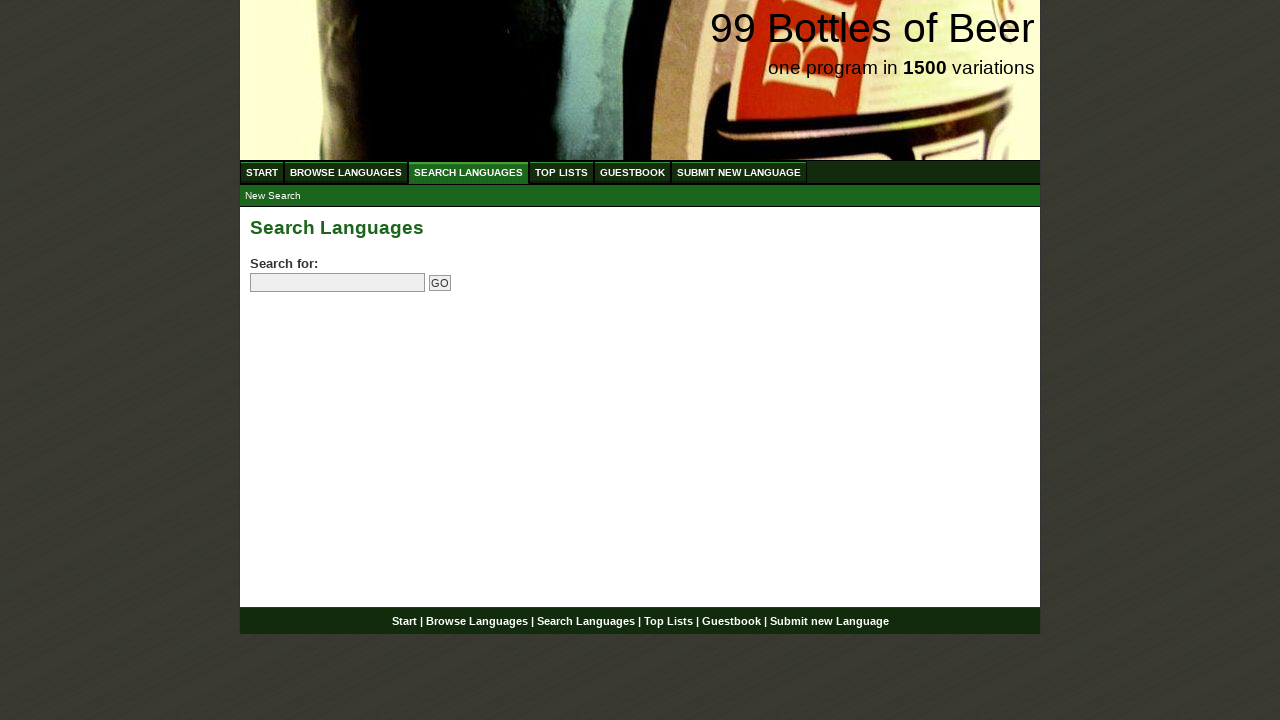

Clicked on search input field at (338, 283) on input[name='search']
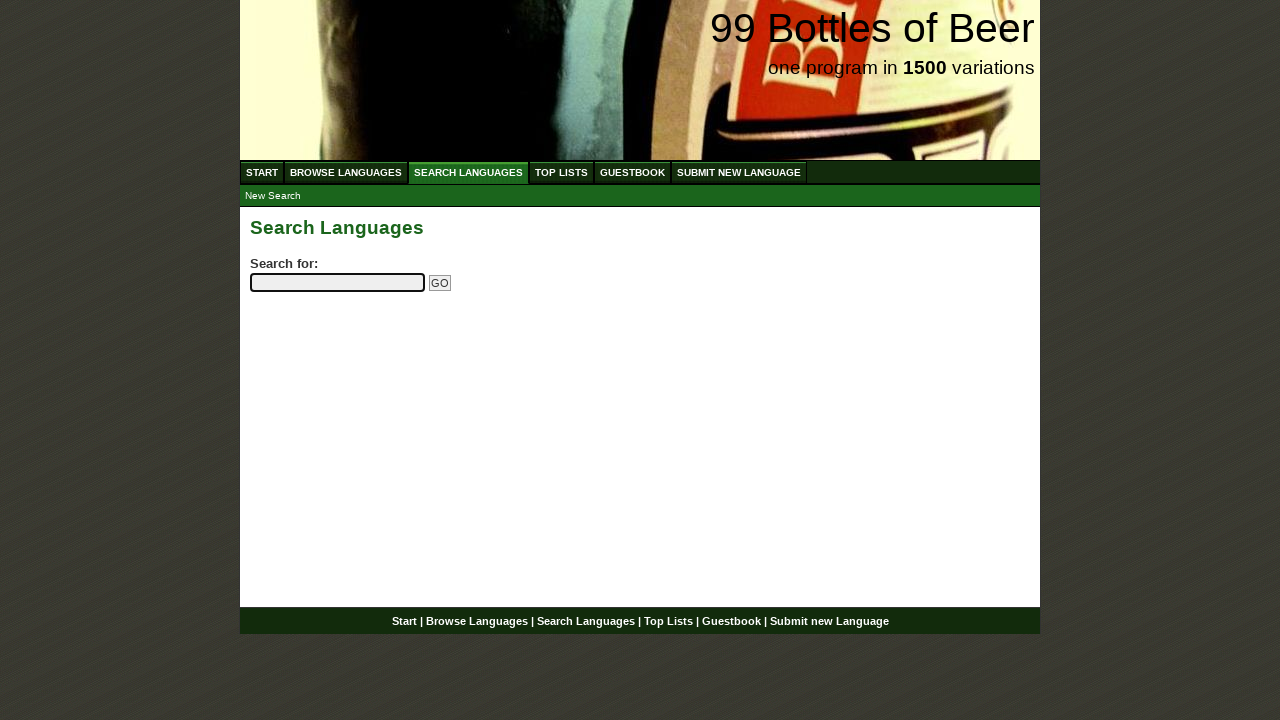

Filled search field with 'python' on input[name='search']
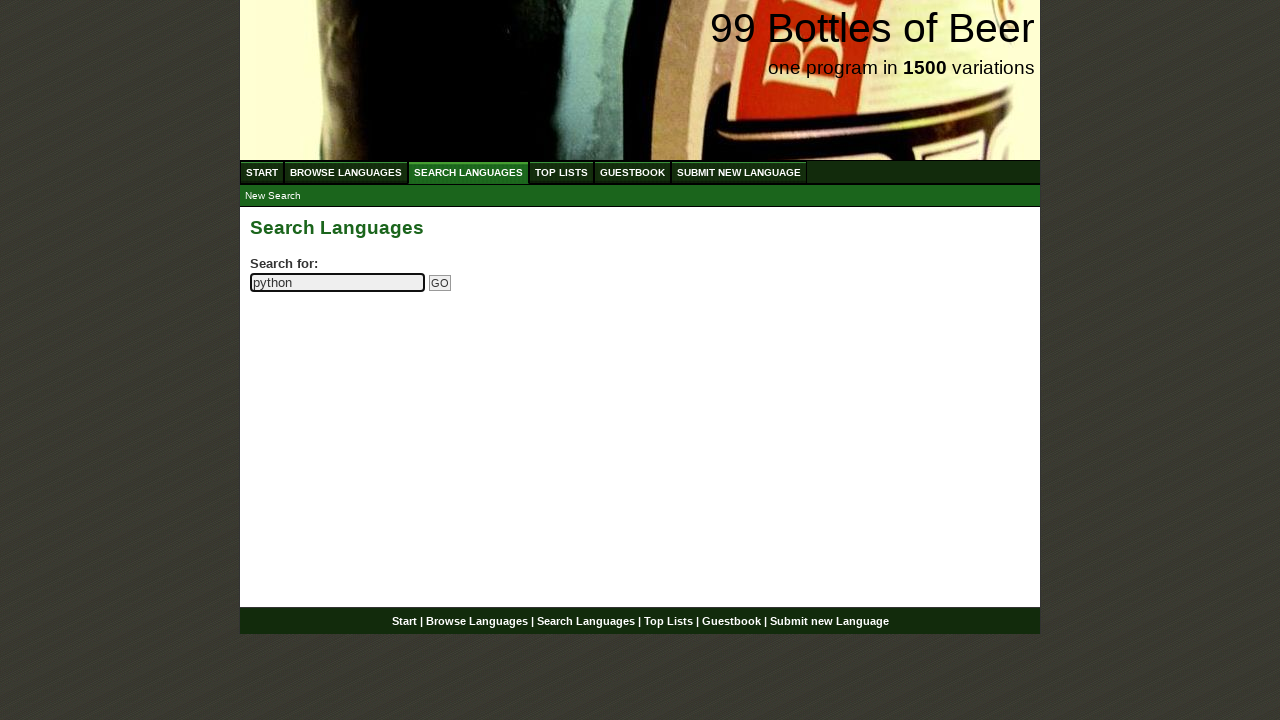

Clicked submit button to search for 'python' at (440, 283) on input[name='submitsearch']
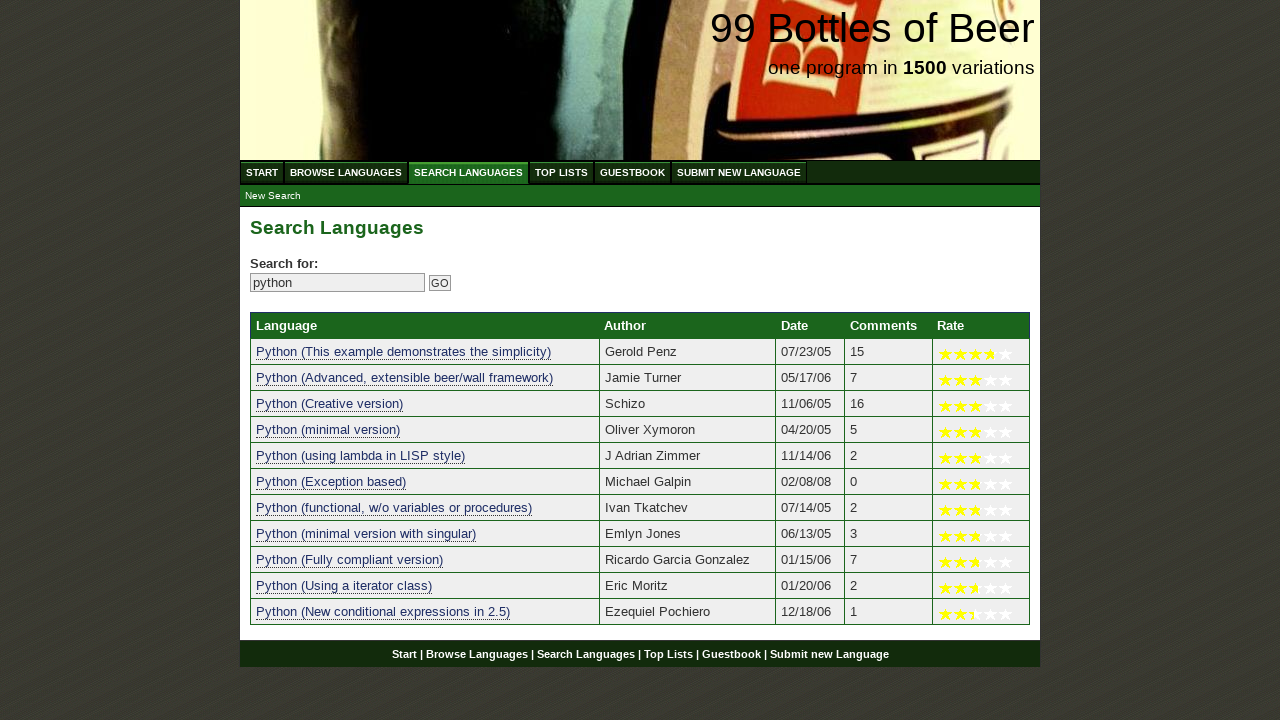

Search results table loaded
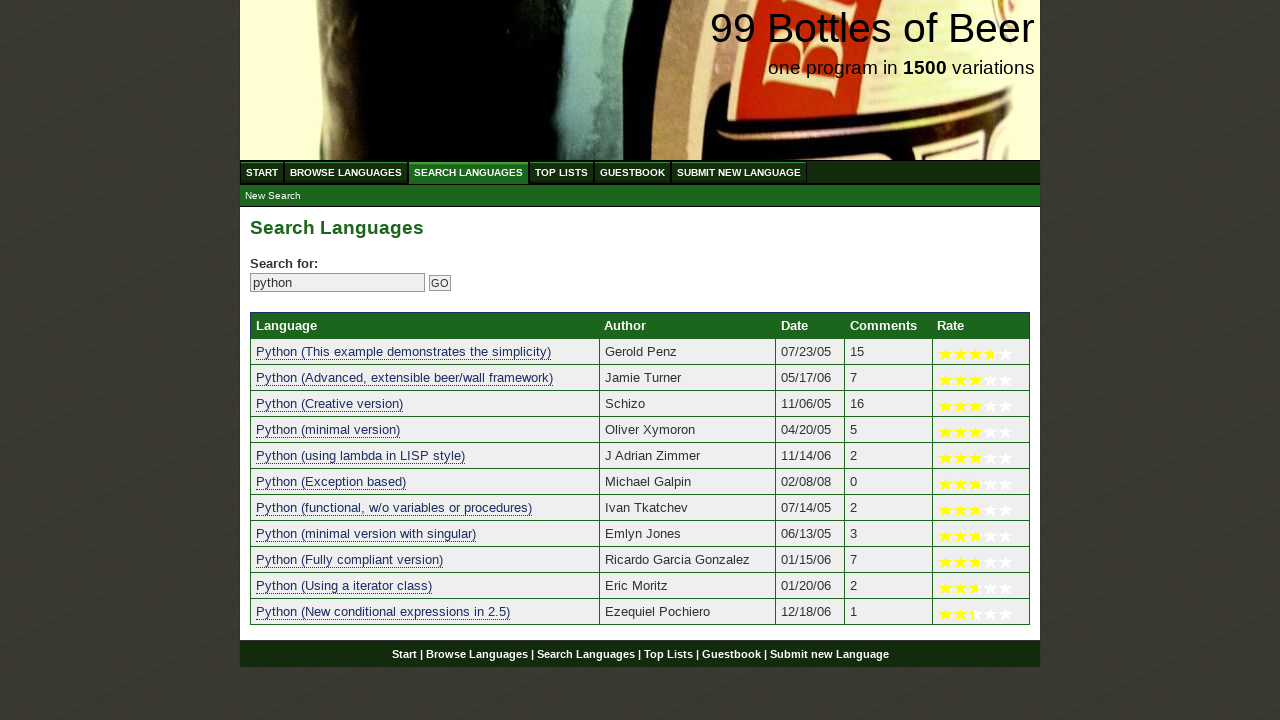

Located search result links
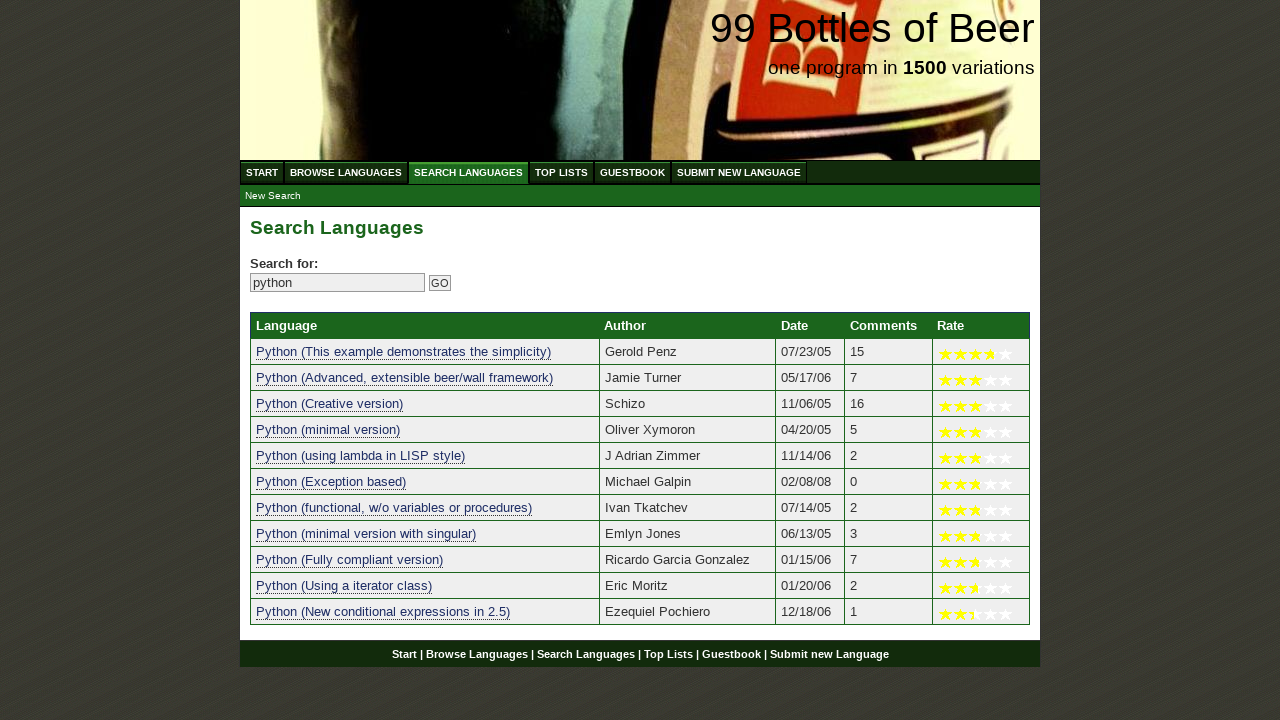

Verified that search results contain at least one language entry
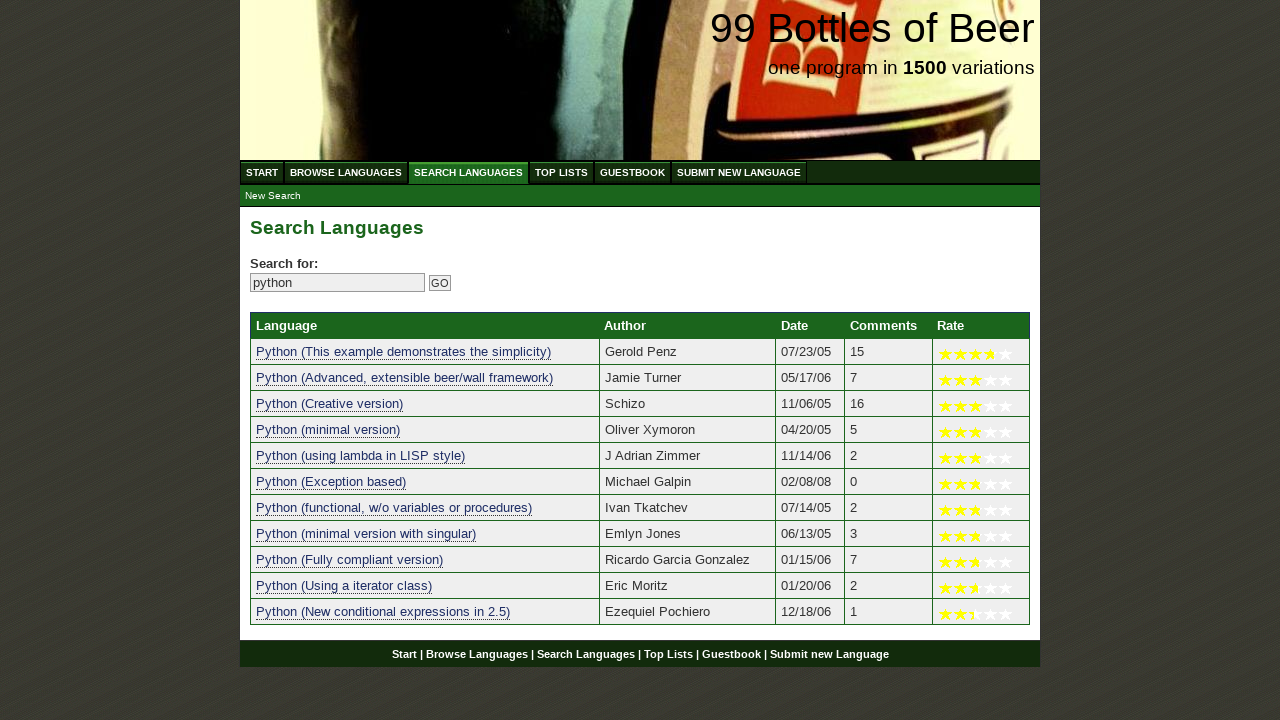

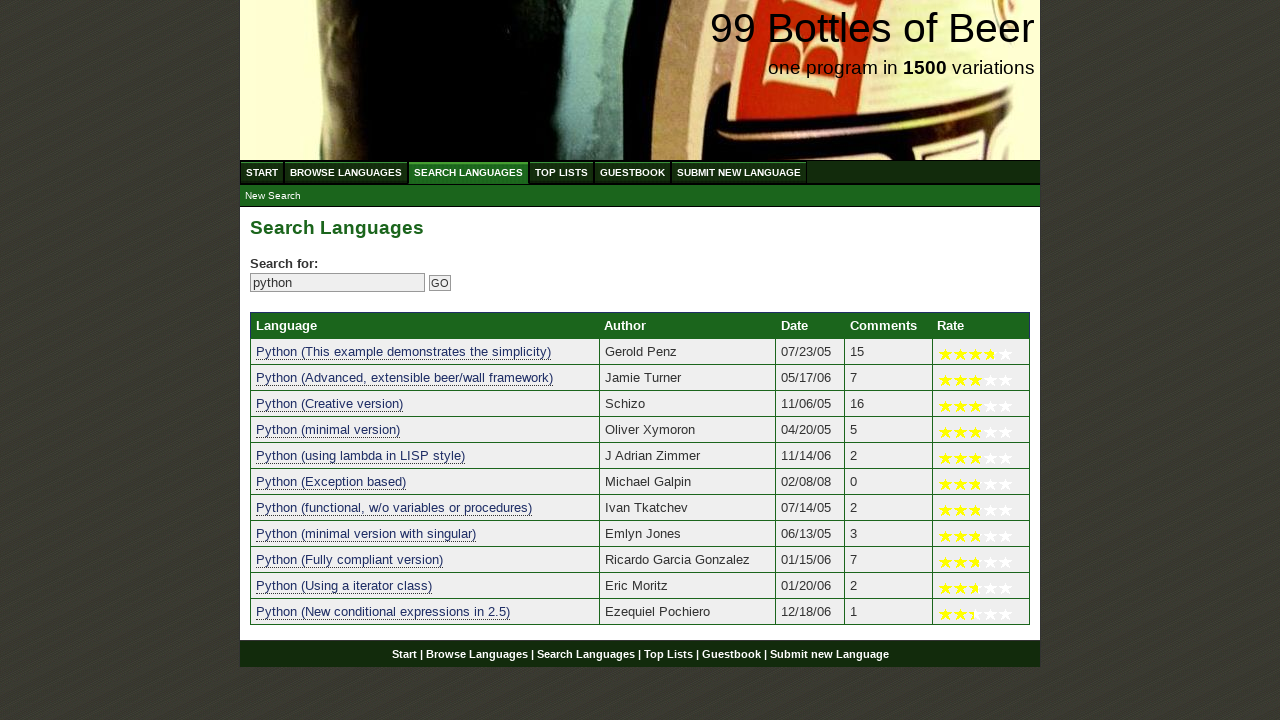